Navigates to WiseQuarter website and retrieves the window handle value

Starting URL: https://www.wisequarter.com

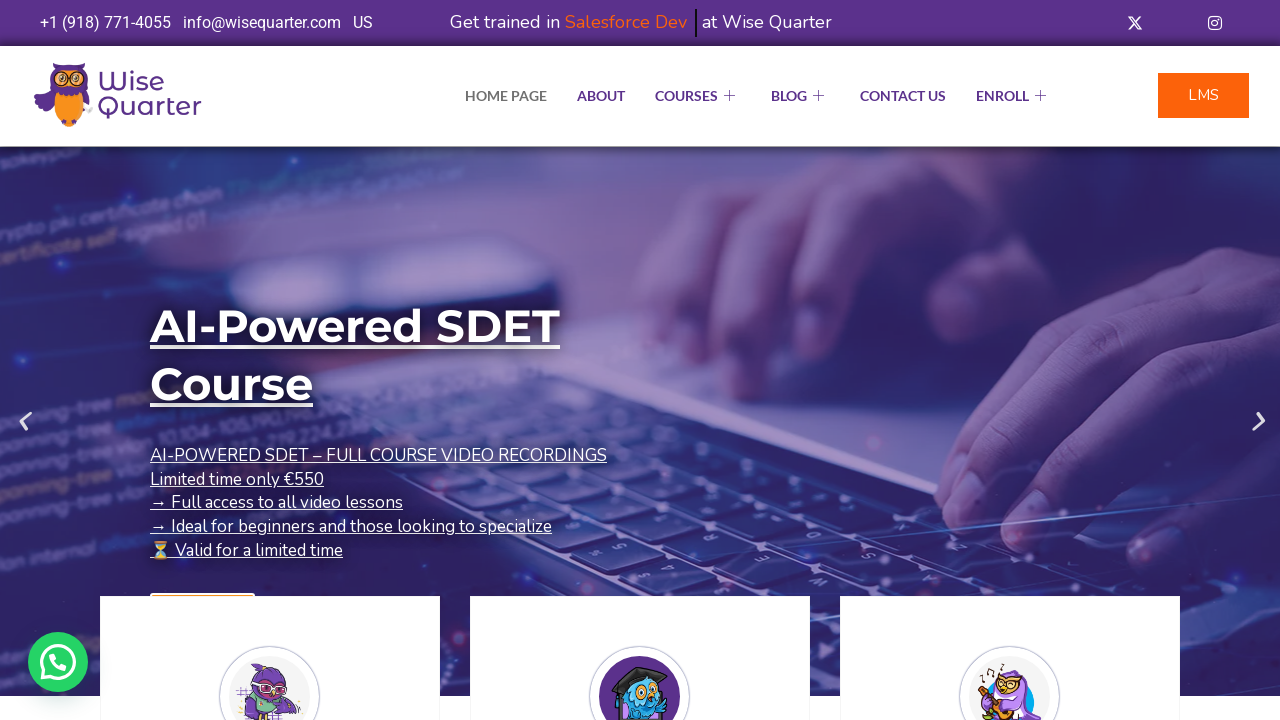

Retrieved current page handle from context
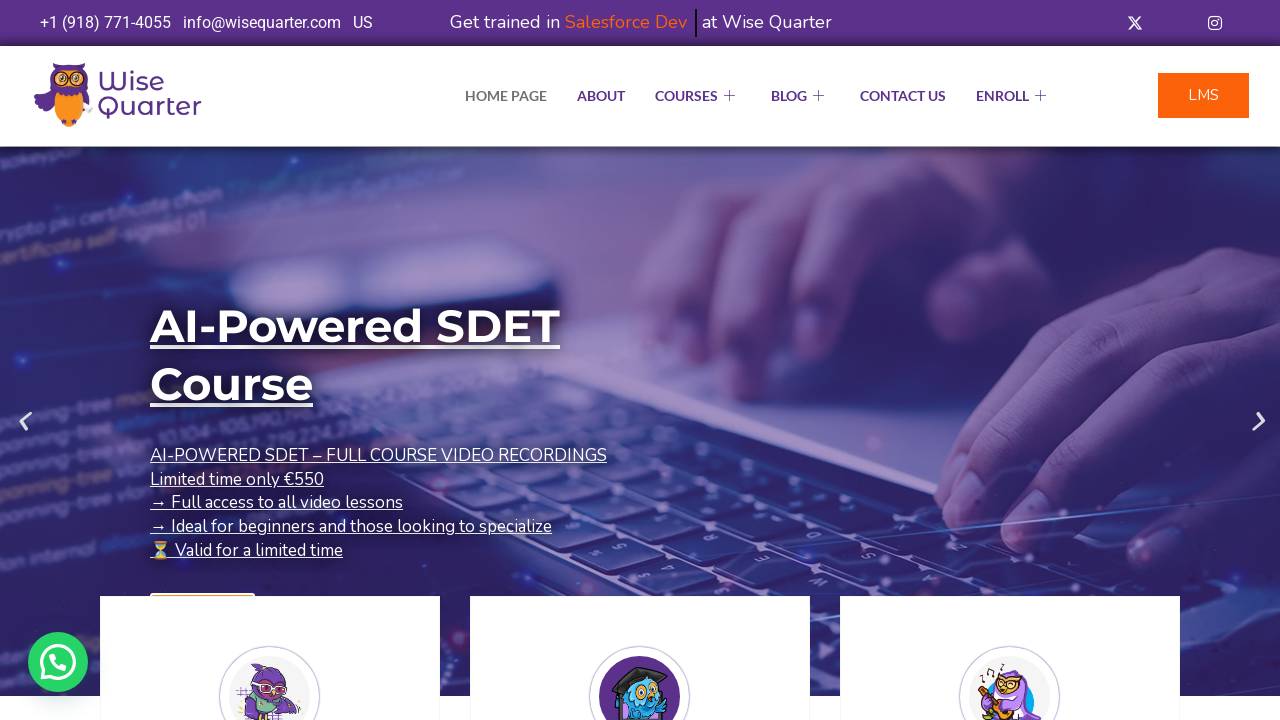

Printed window handle ID
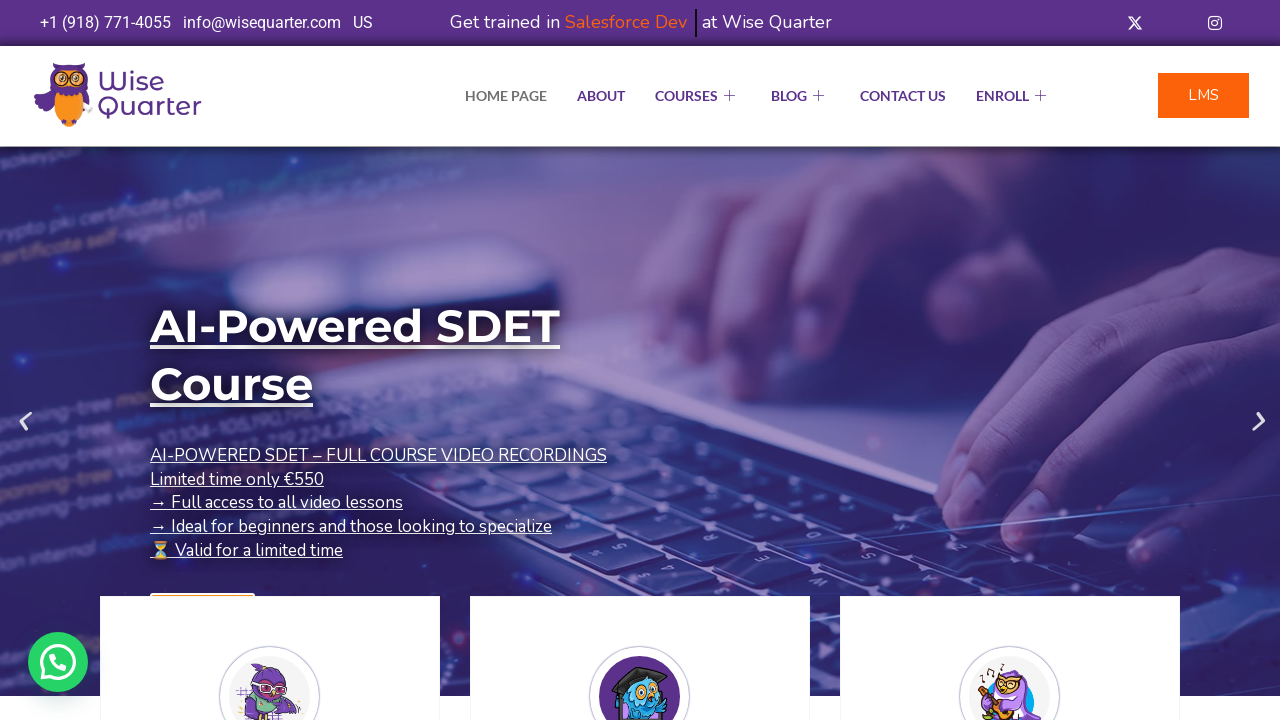

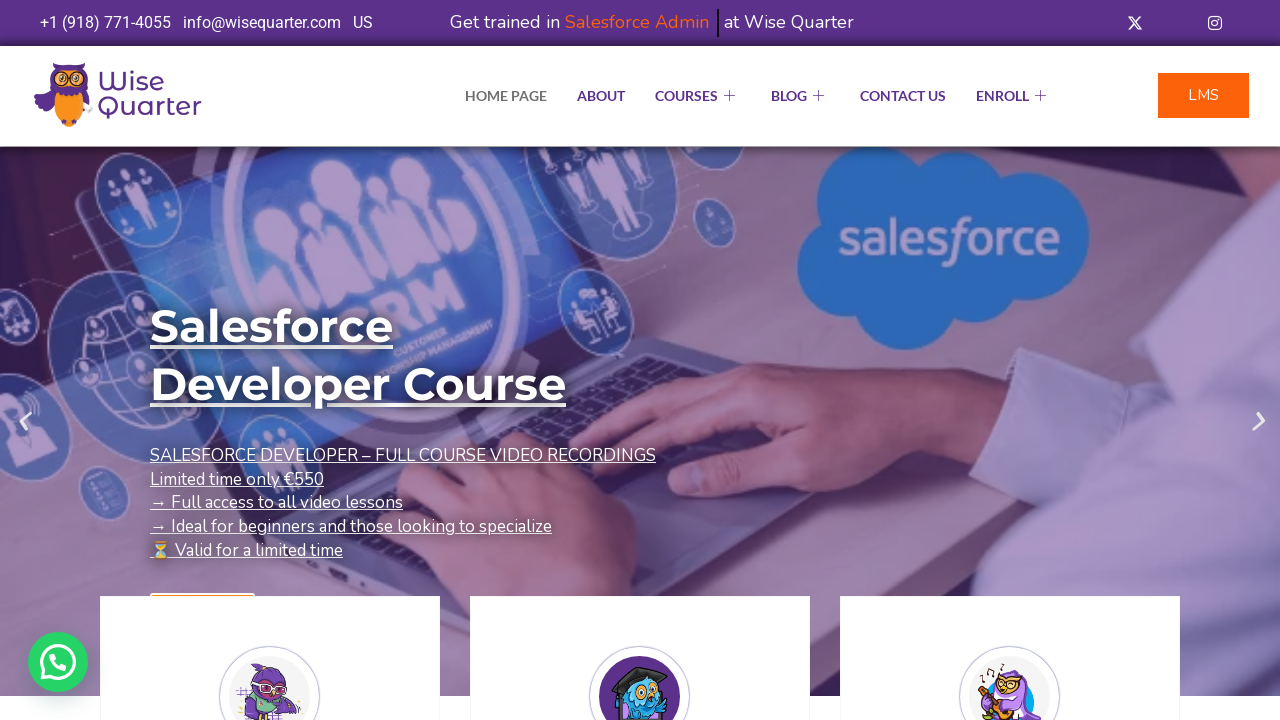